Tests drag and drop functionality by dragging an element from source to target location within an iframe

Starting URL: https://jqueryui.com/droppable/

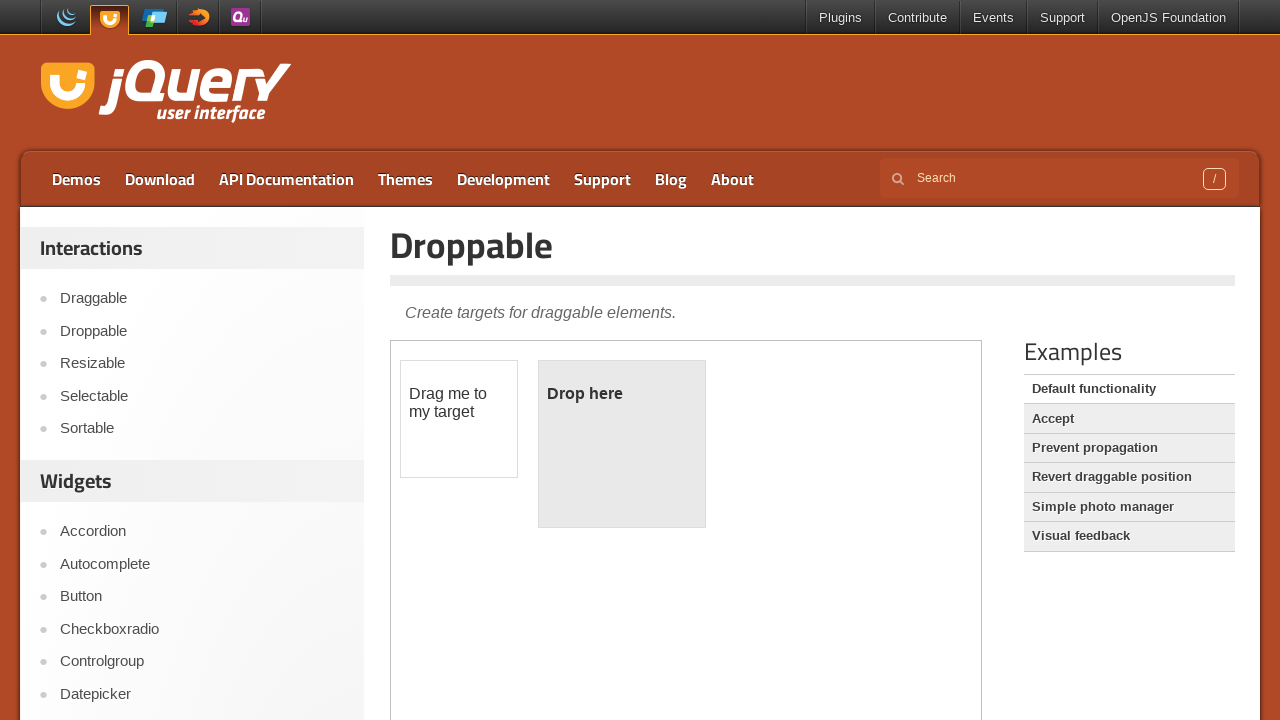

Located and accessed the first iframe containing the drag and drop demo
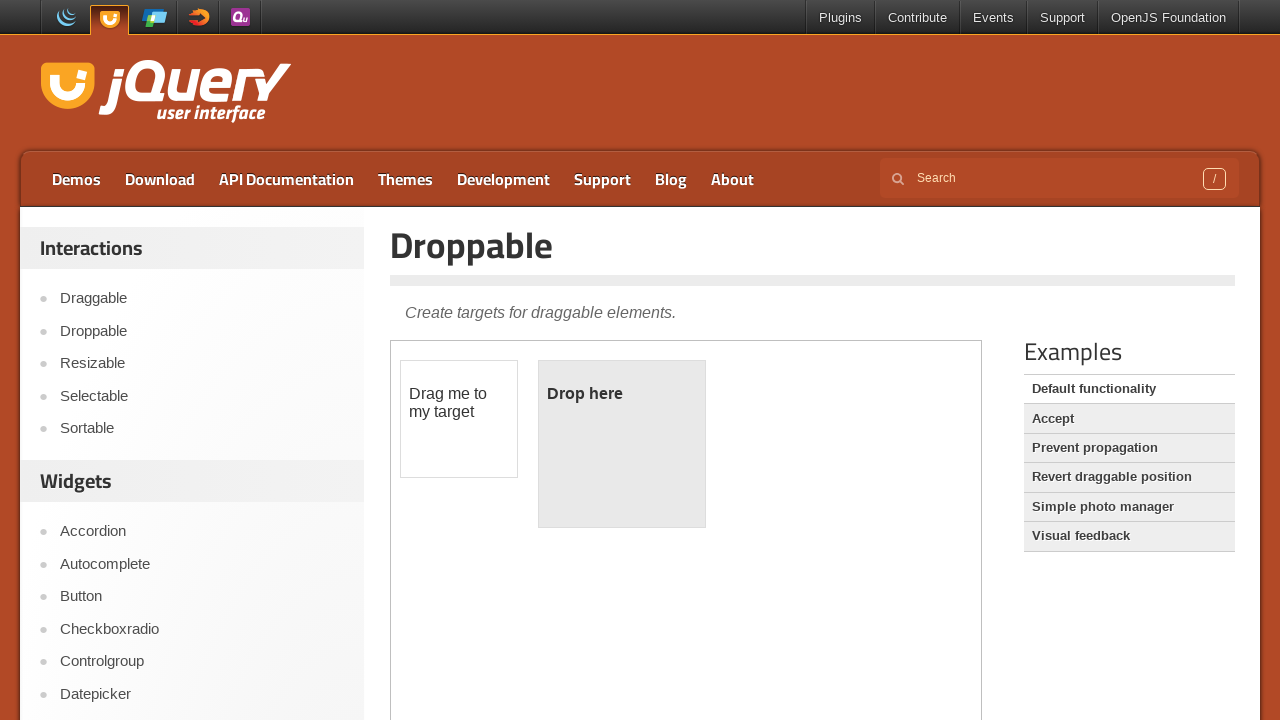

Located the draggable element with id 'draggable'
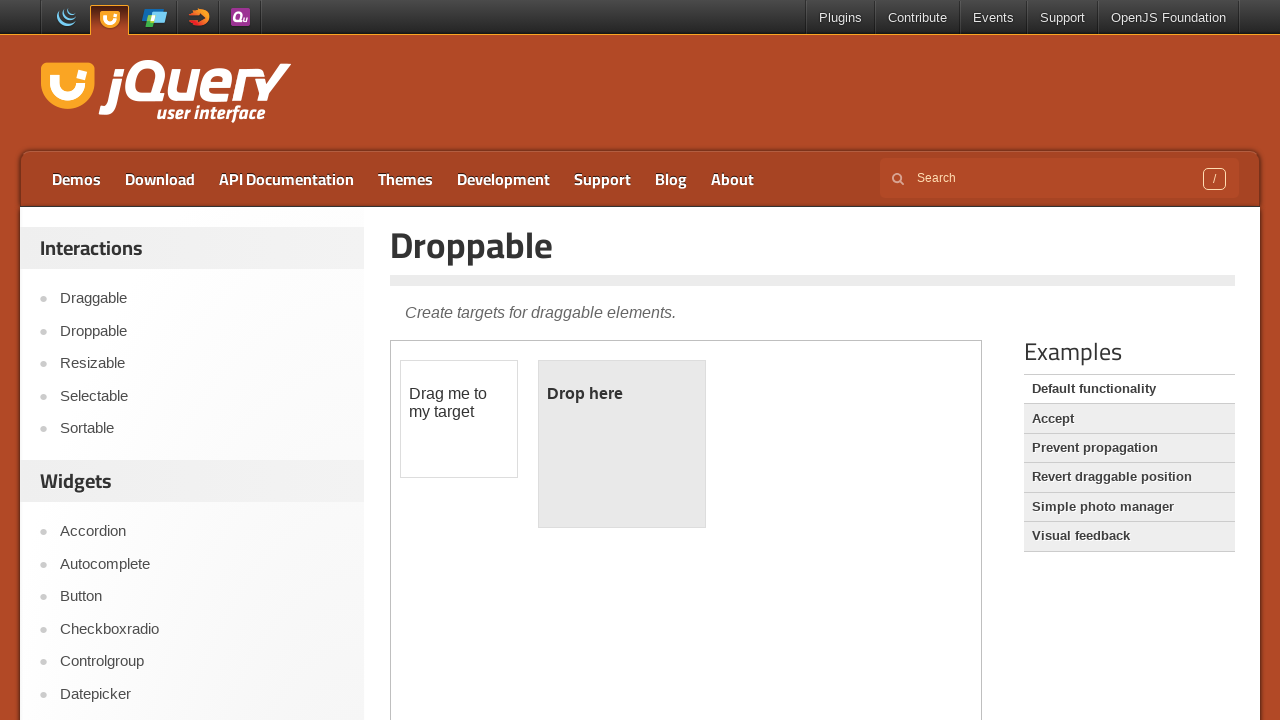

Located the droppable target element with id 'droppable'
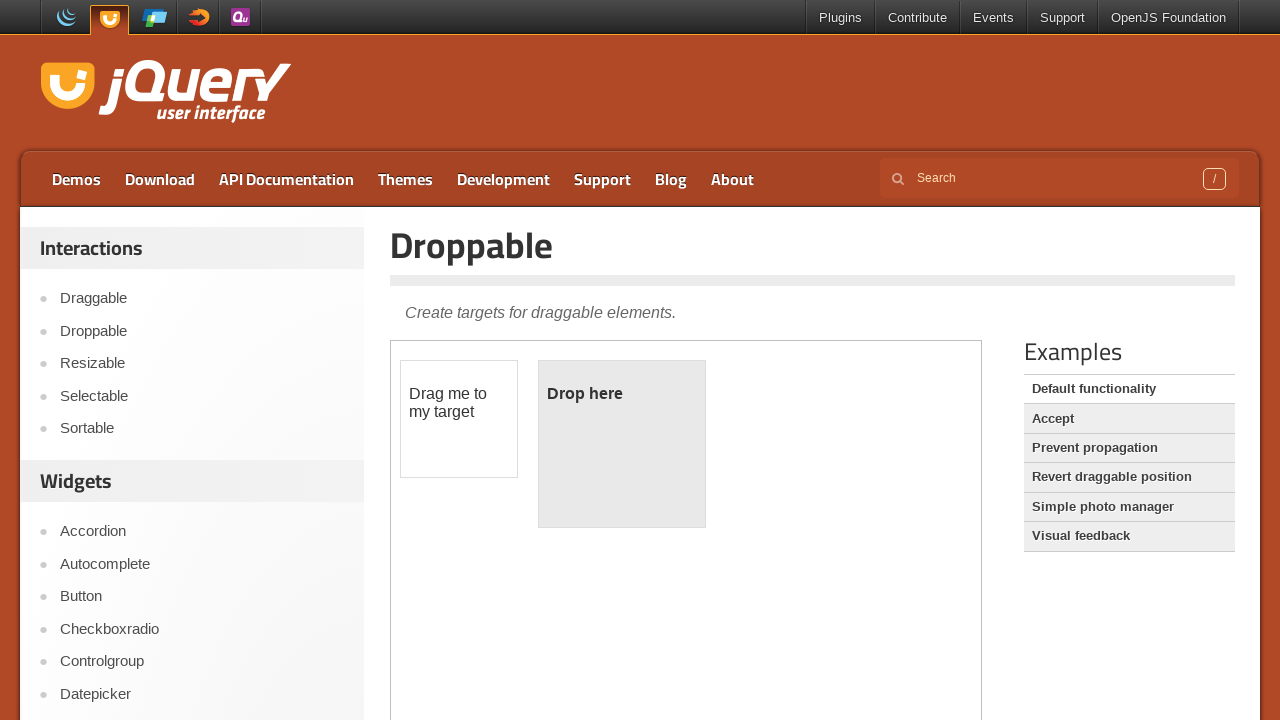

Dragged the draggable element to the droppable target location at (622, 444)
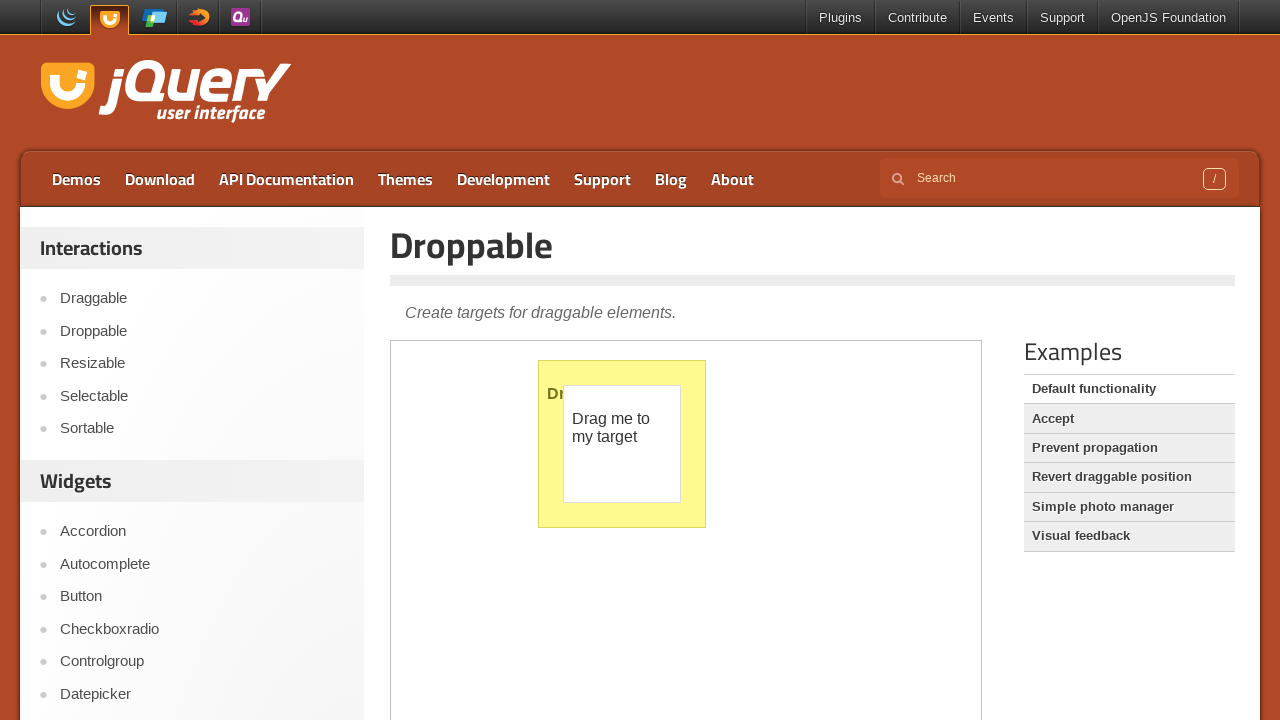

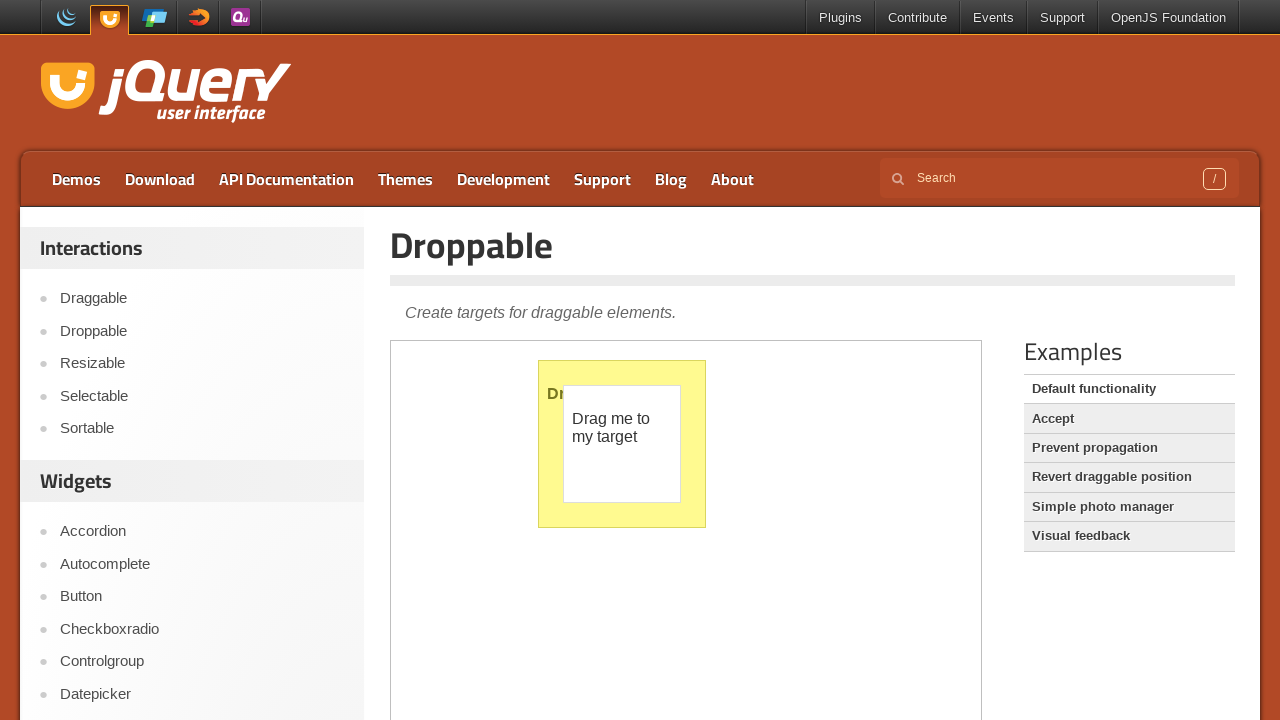